Tests checkbox functionality by clicking on checkboxes if they are not already selected, then verifies that checkbox1 is checked.

Starting URL: https://testcenter.techproeducation.com/index.php?page=checkboxes

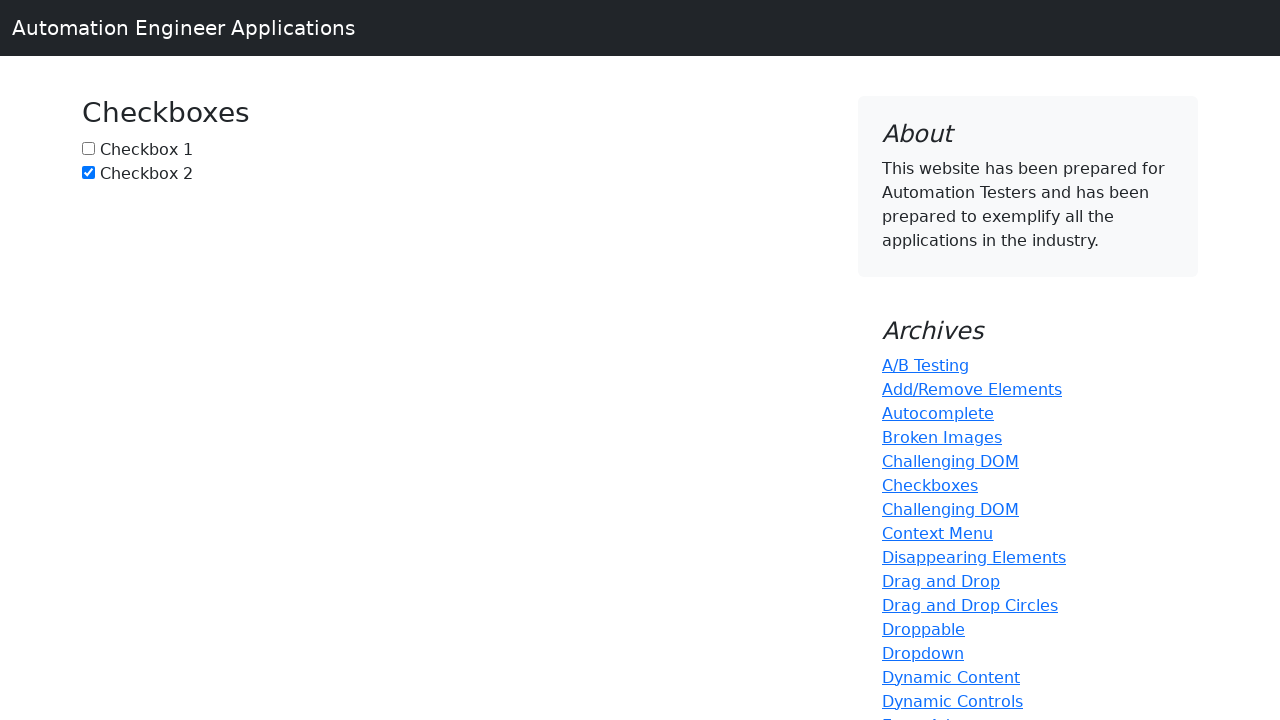

Located checkbox1 element
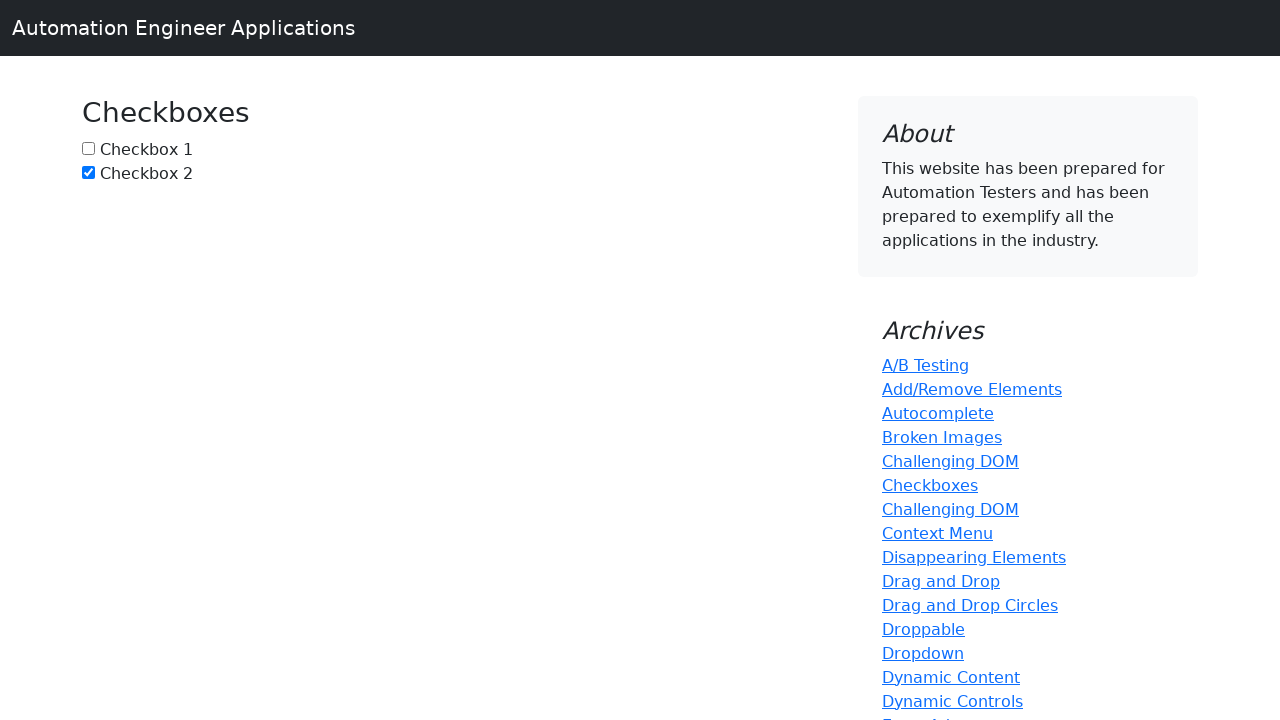

Checked if checkbox1 is selected
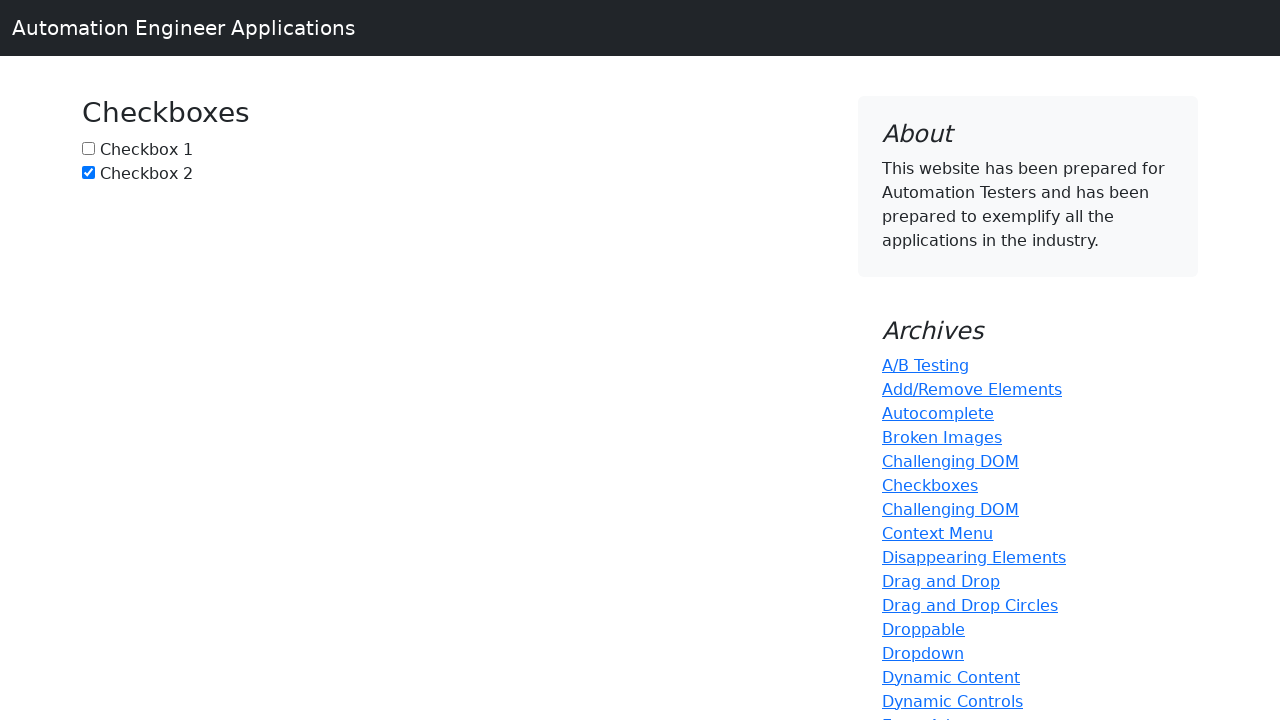

Clicked checkbox1 to select it at (88, 148) on #box1
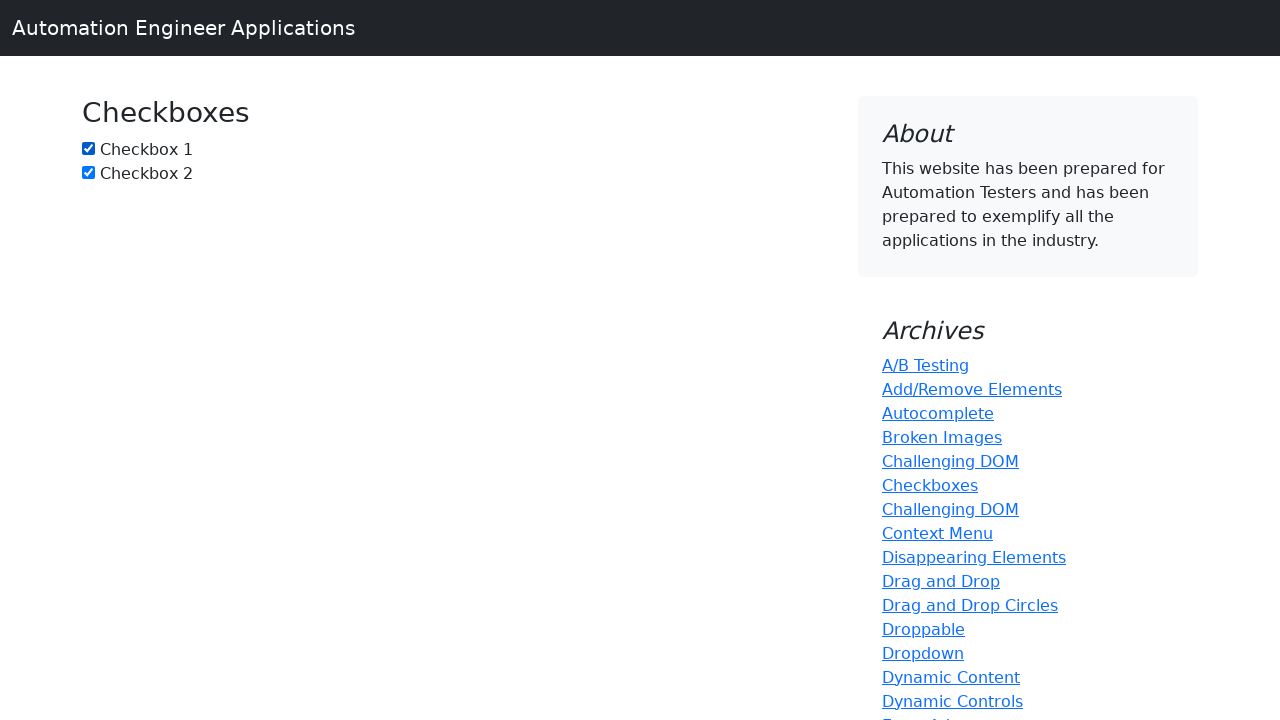

Located checkbox2 element
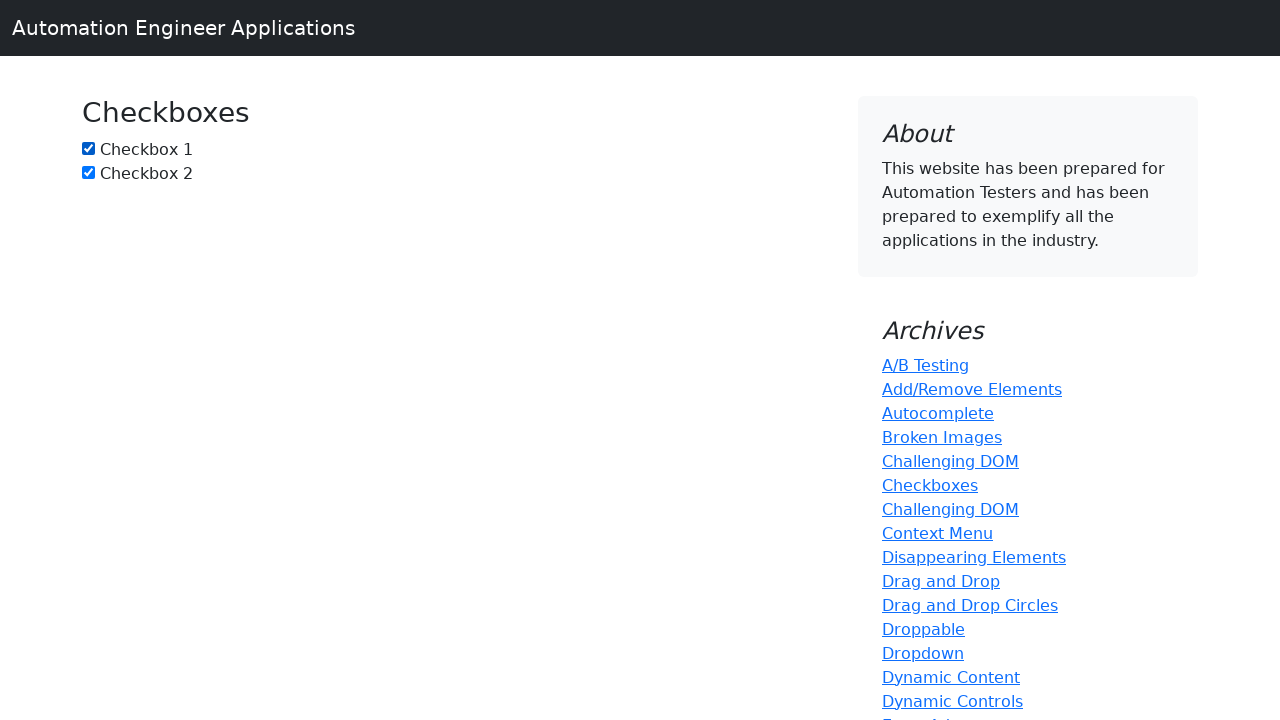

Verified checkbox2 is already selected
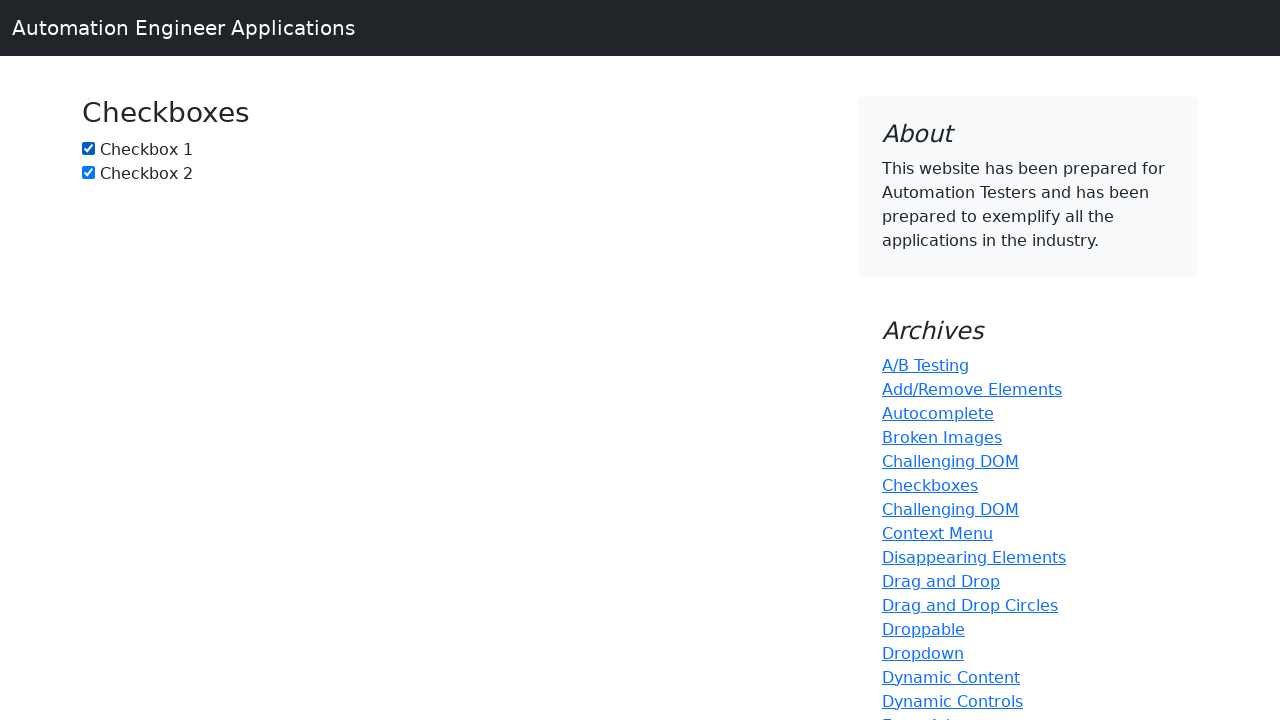

Verified that checkbox1 is checked
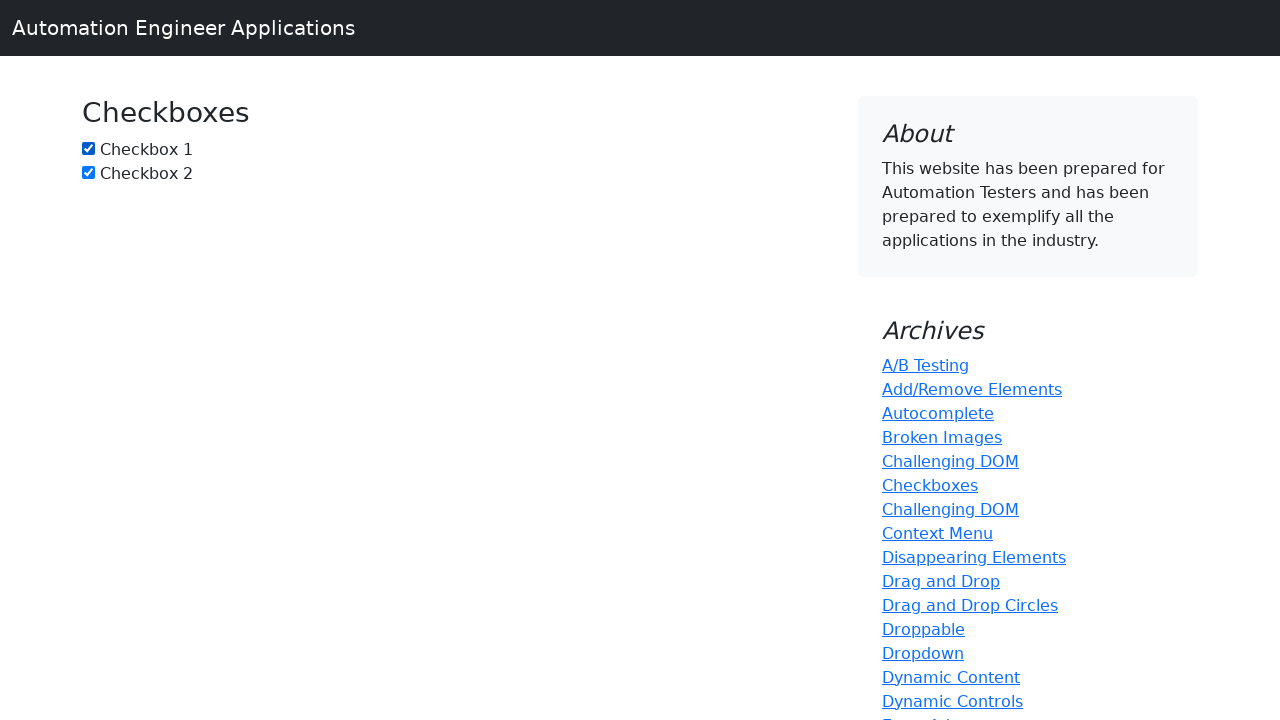

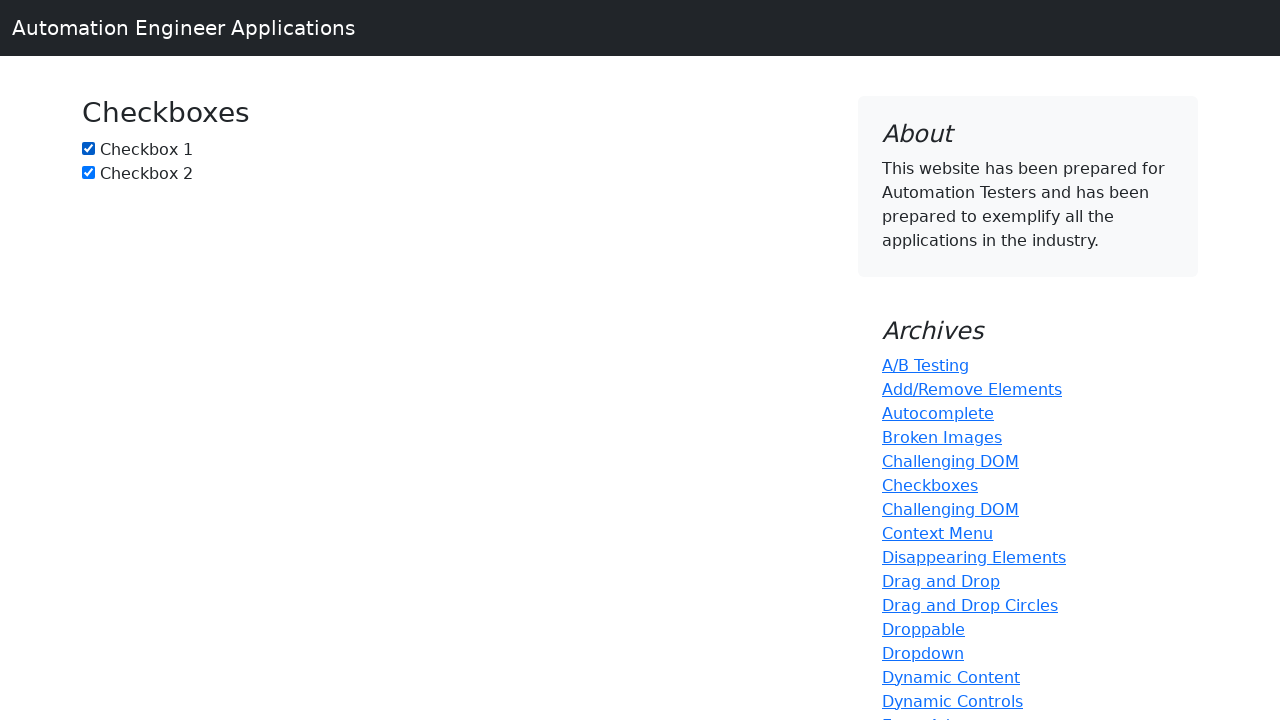